Tests drag and drop functionality by dragging an element from one location to another on a demo page

Starting URL: https://crossbrowsertesting.github.io/drag-and-drop.html

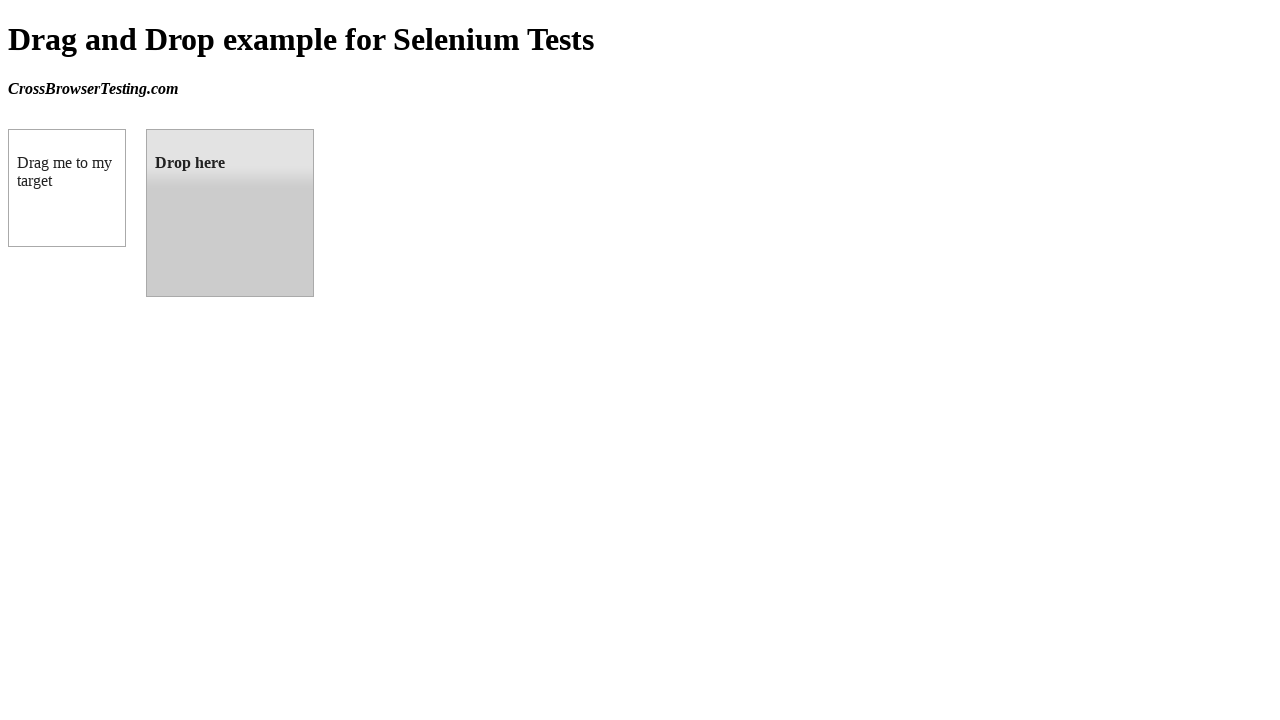

Navigated to drag and drop demo page
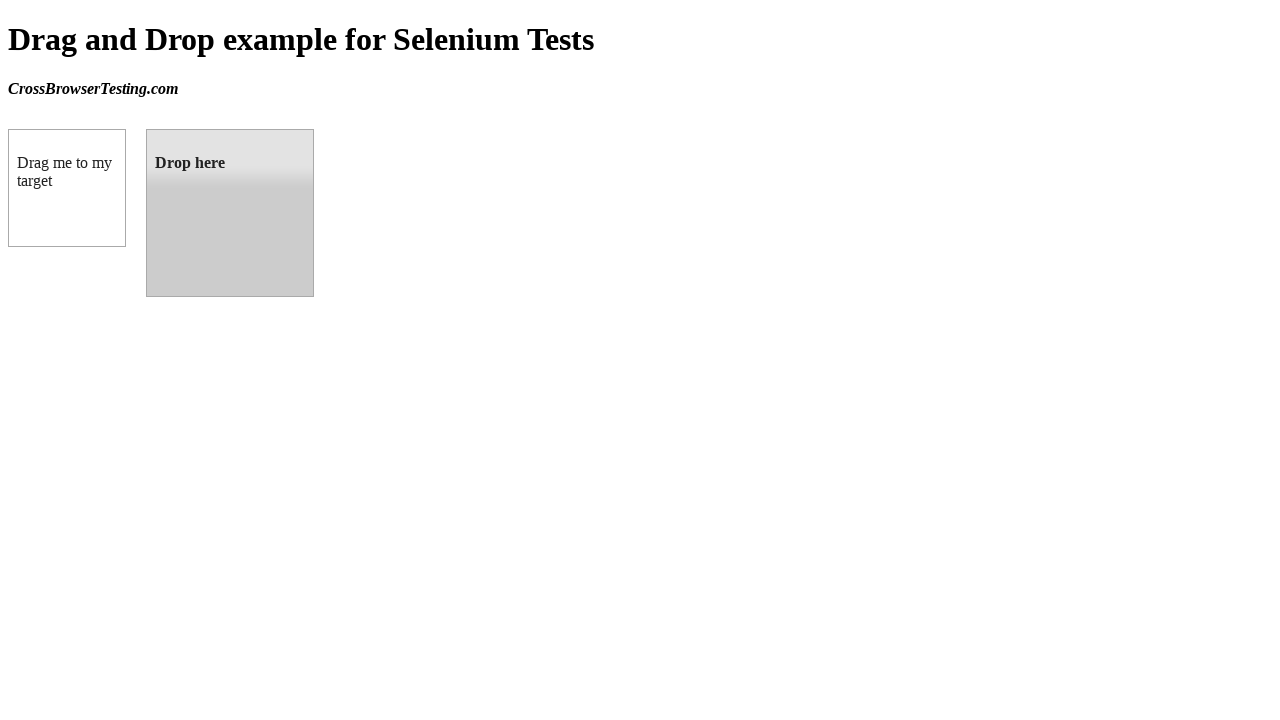

Located draggable element
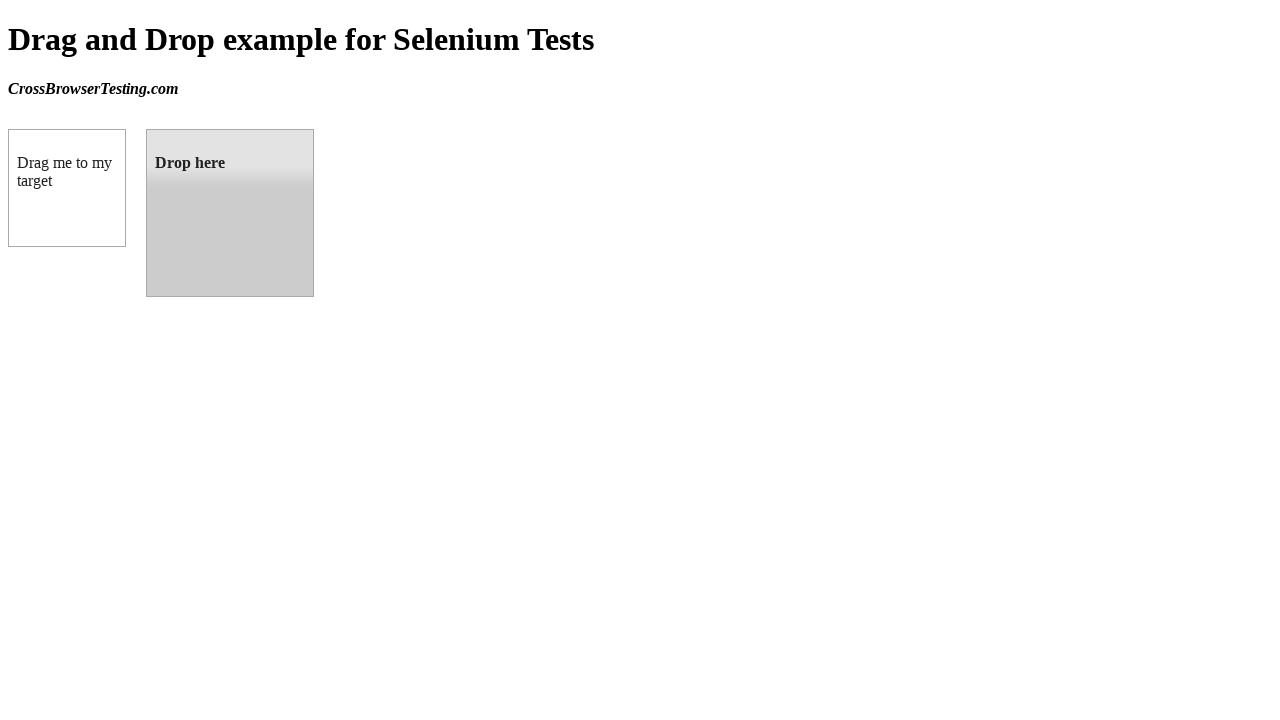

Located droppable target element
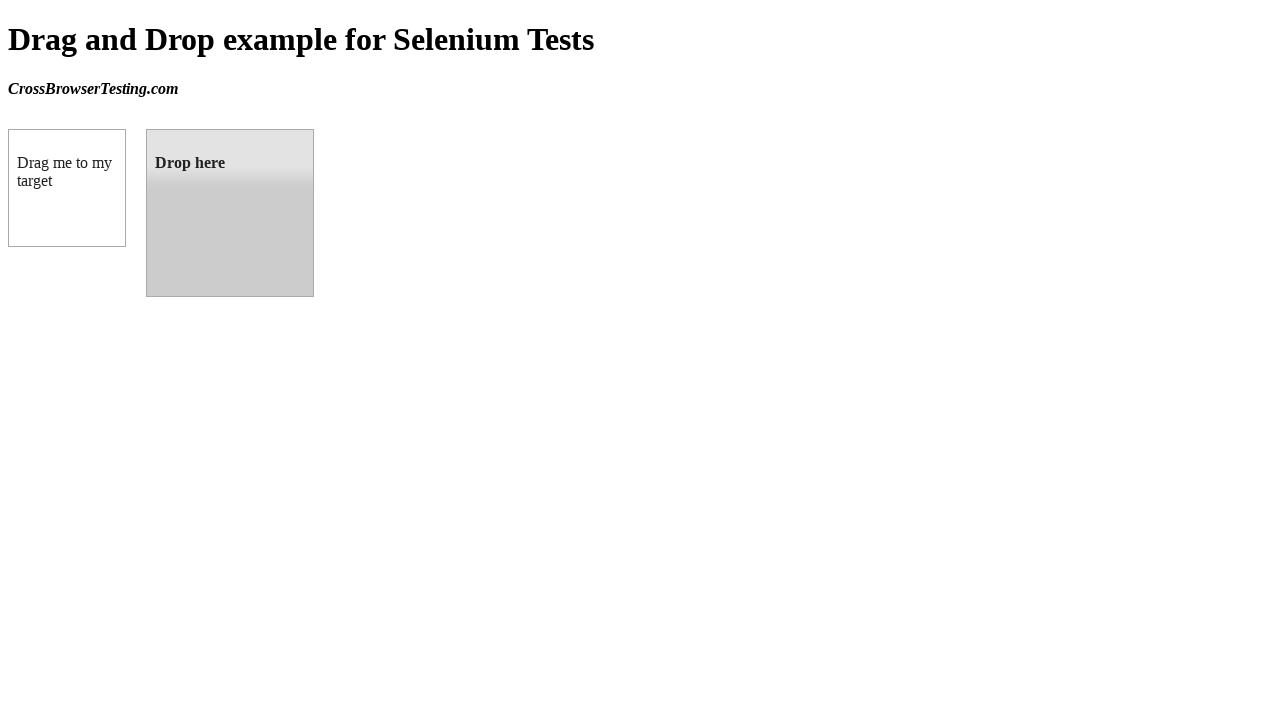

Dragged element to droppable target at (230, 213)
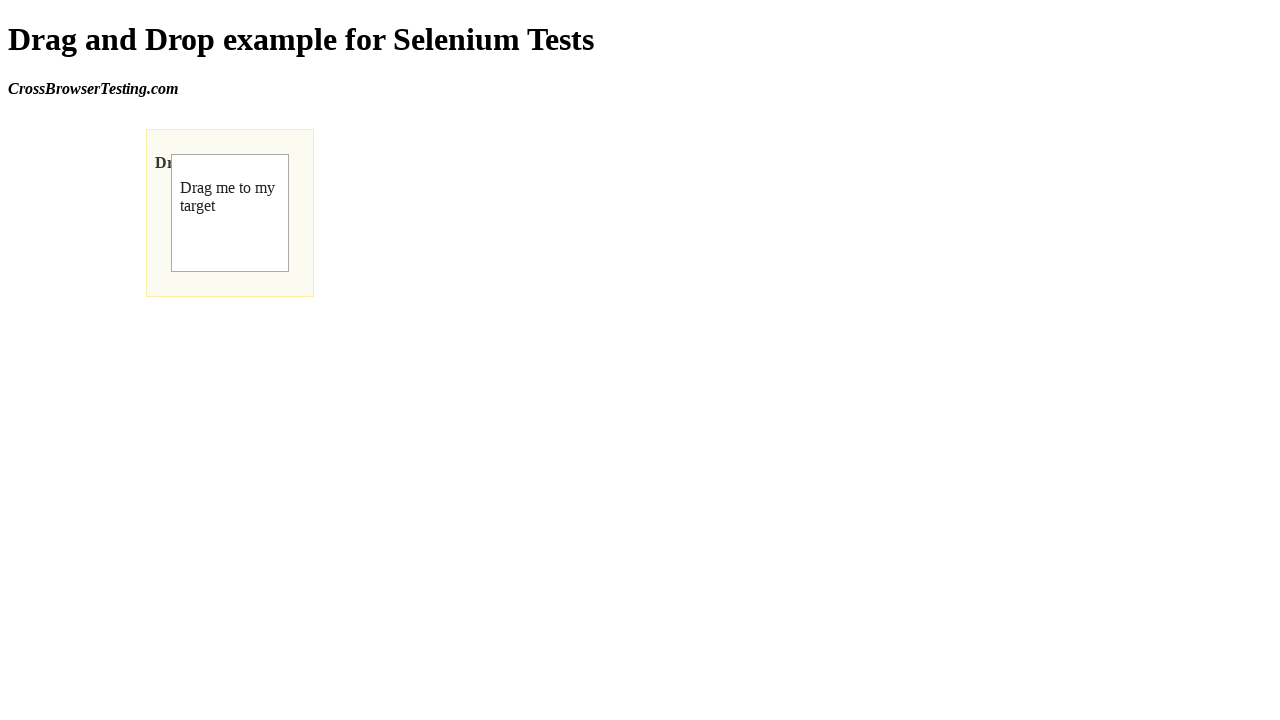

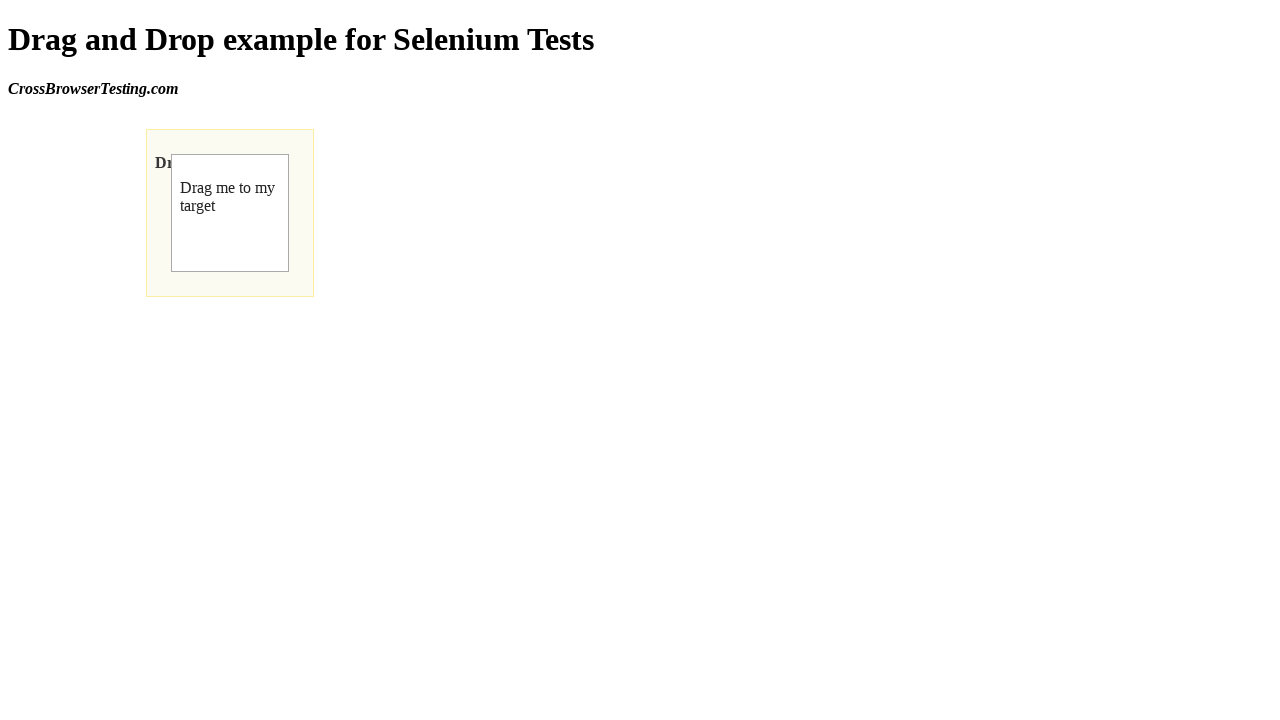